Tests the preset initialization functionality on a dressing room page by clicking the "프리셋 초기화" (Preset Reset) button and then confirming with the "초기화" (Initialize) button

Starting URL: https://meaegi.com/dressing-room

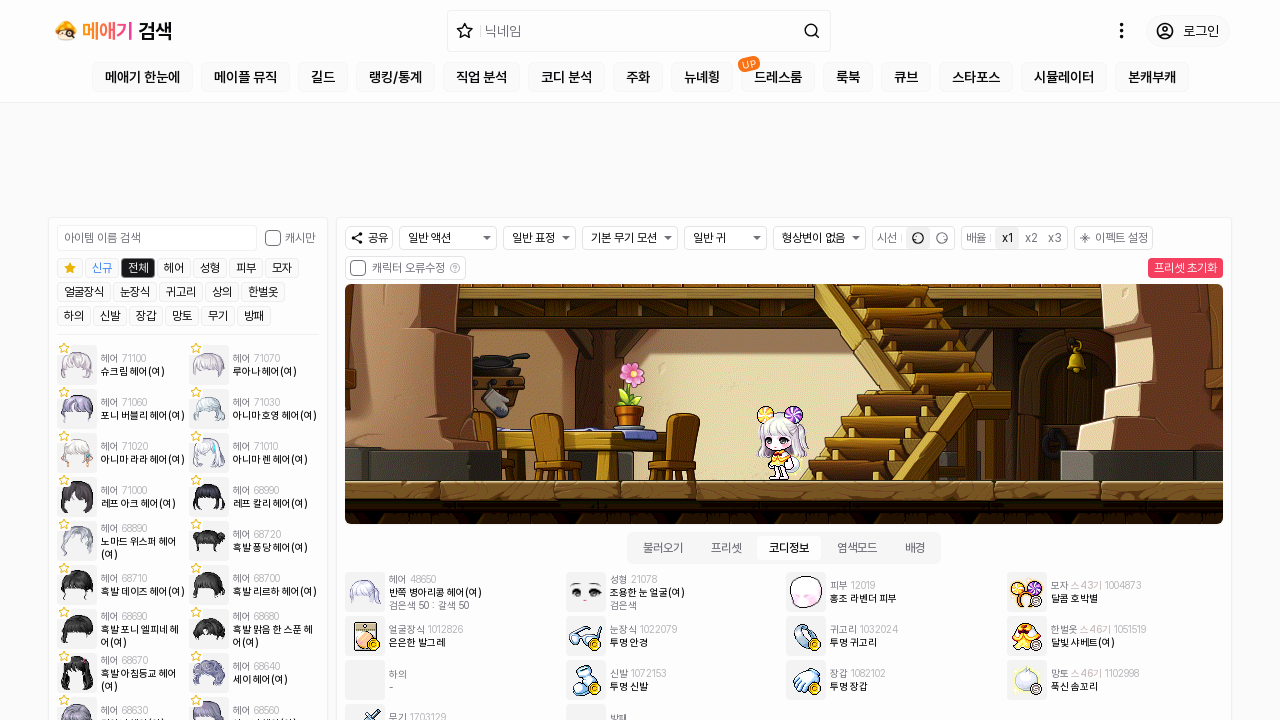

Clicked the '프리셋 초기화' (Preset Reset) button at (1186, 268) on xpath=//button[text()="프리셋 초기화"]
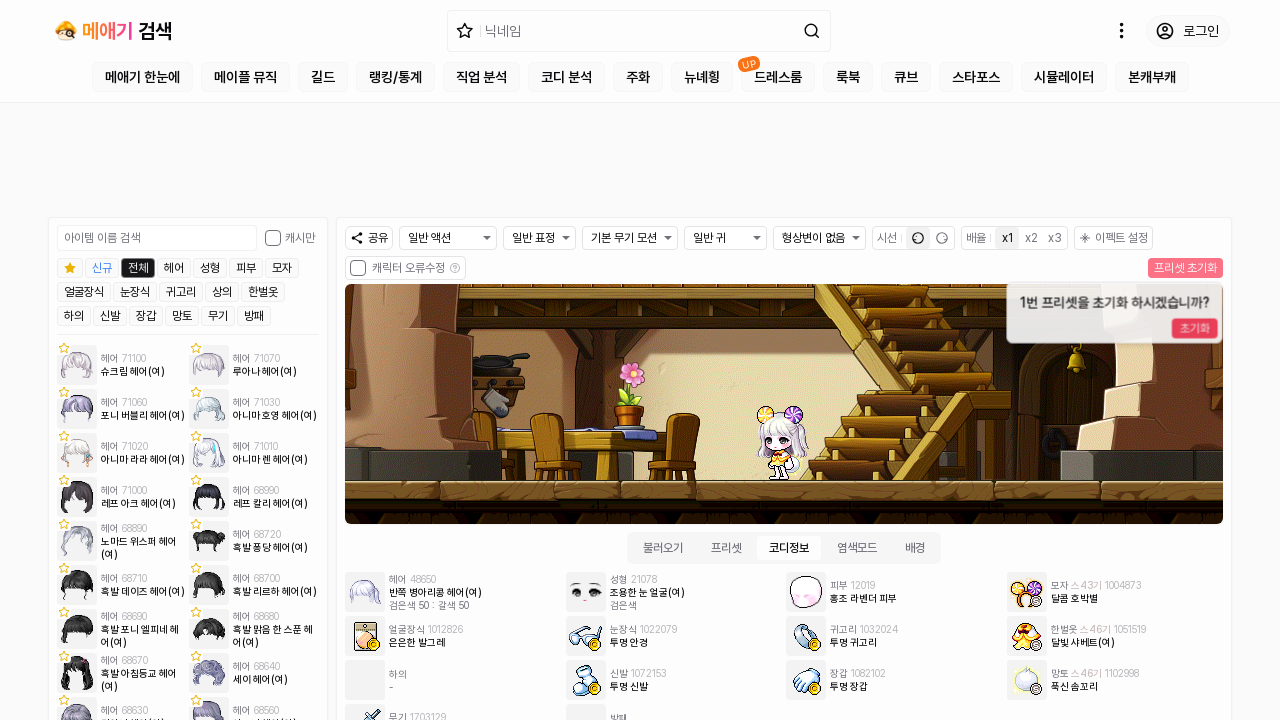

Waited for the '초기화' (Initialize) confirmation button to appear
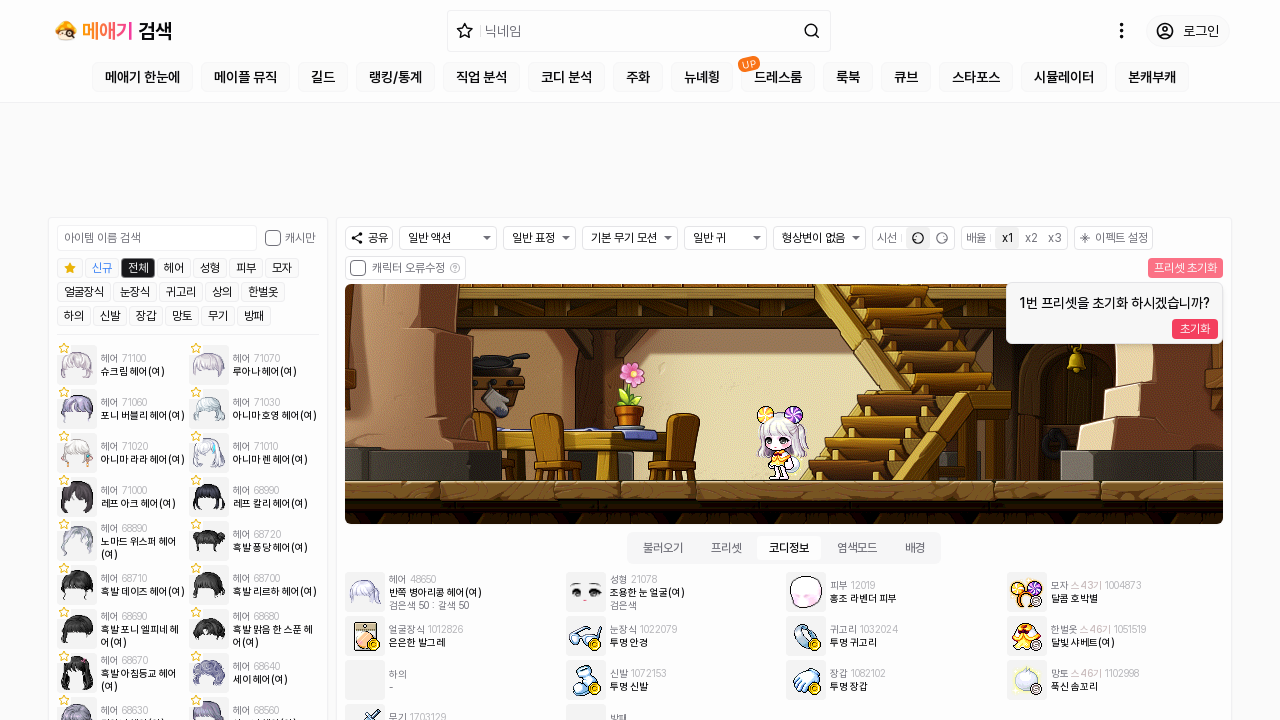

Clicked the '초기화' (Initialize) confirmation button to complete preset initialization at (1195, 329) on xpath=//button[text()="초기화"]
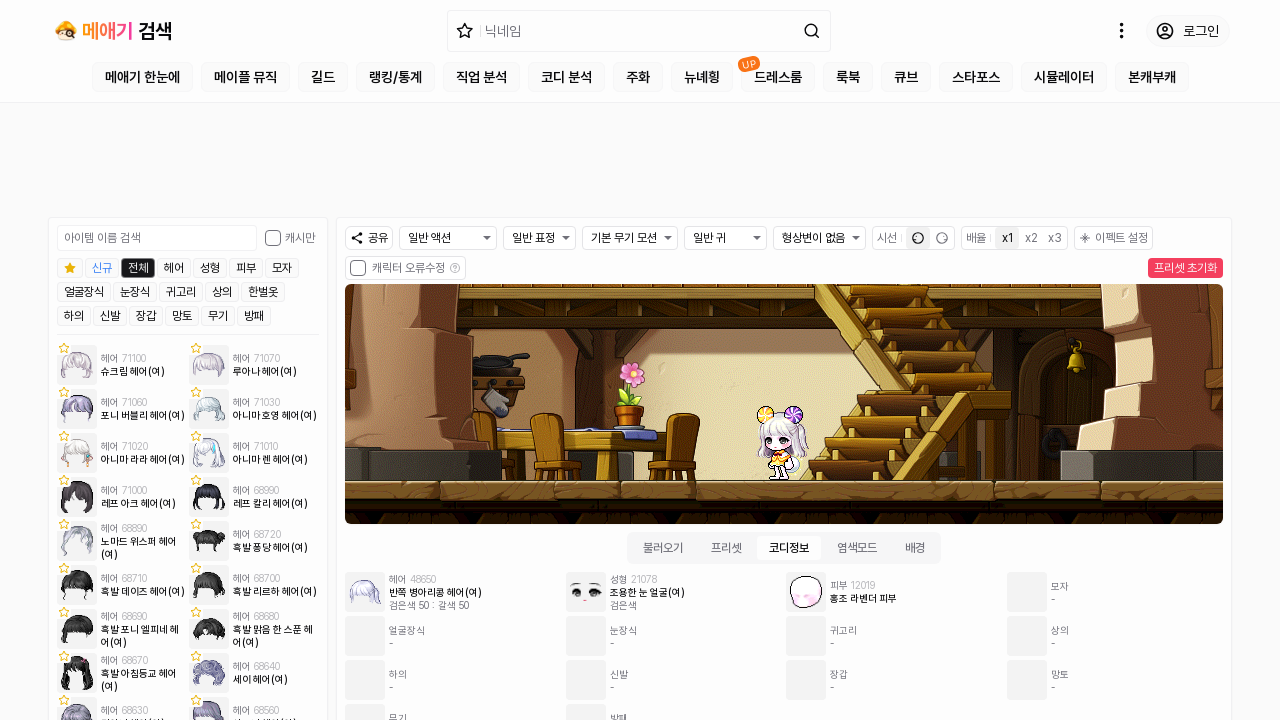

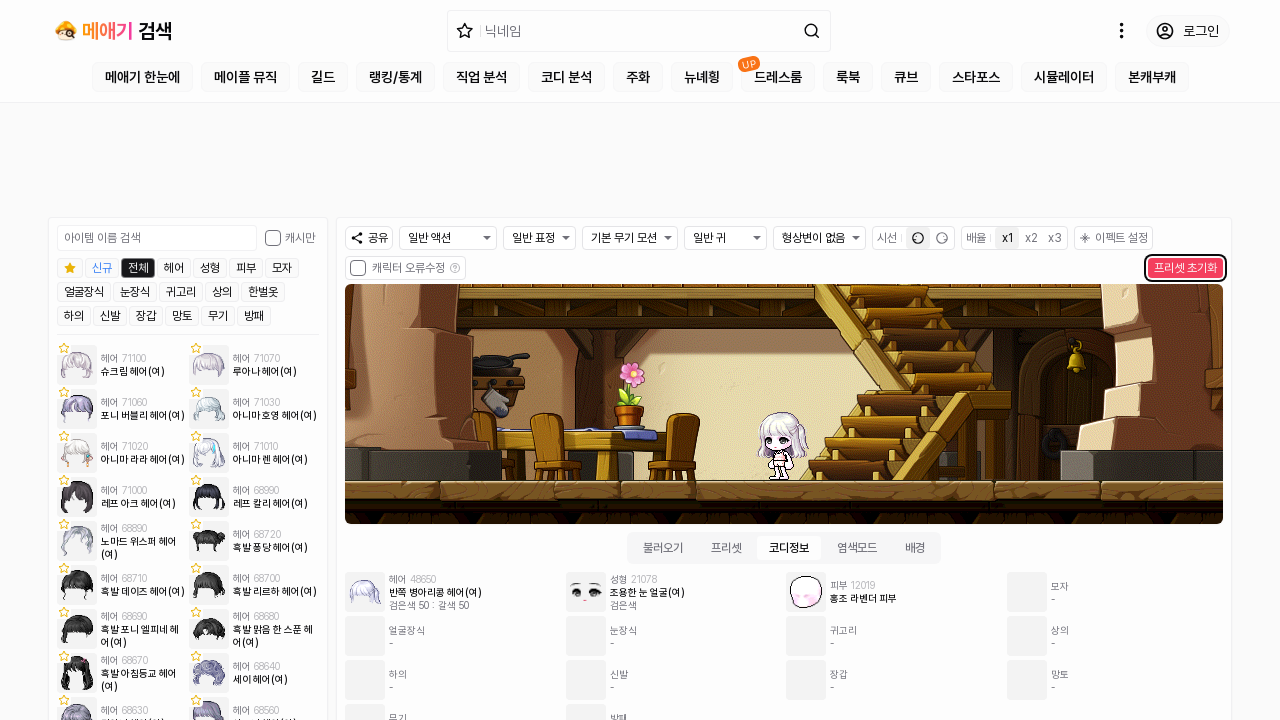